Tests mouse hover functionality by hovering over an element to reveal a dropdown menu and clicking on menu options

Starting URL: https://rahulshettyacademy.com/AutomationPractice/

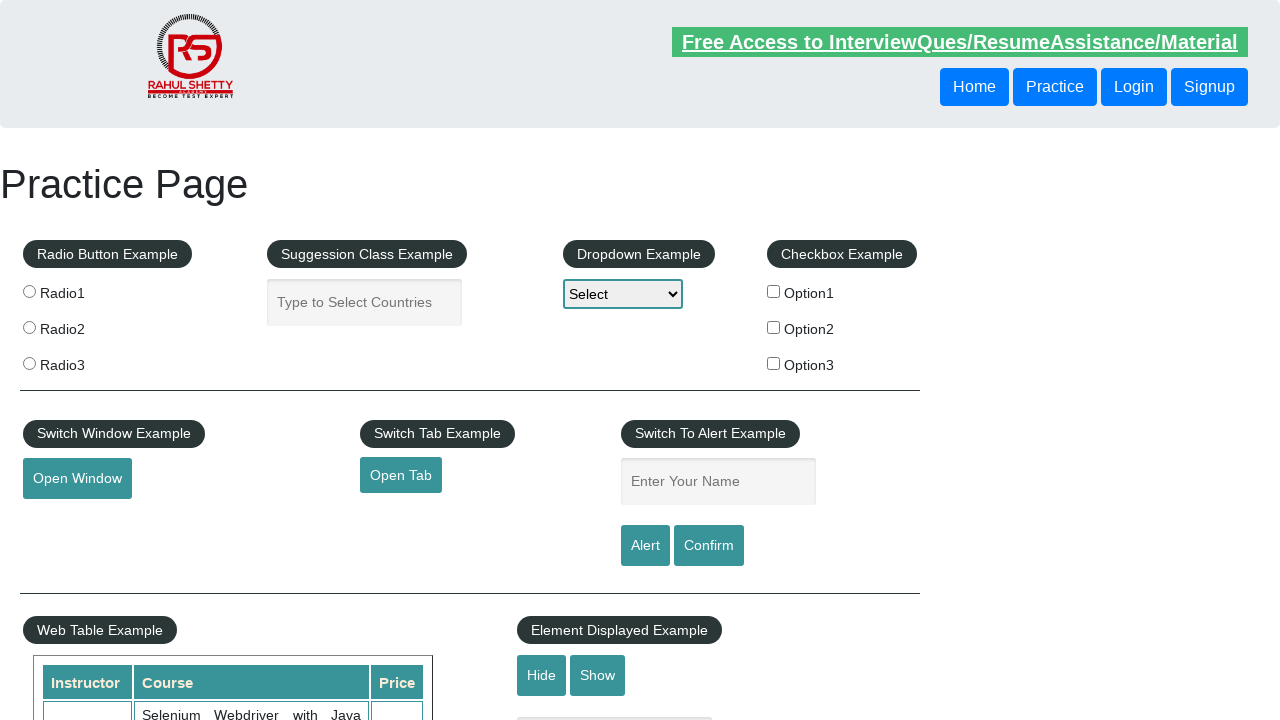

Scrolled to iFrame Example legend to make mouse hover element visible
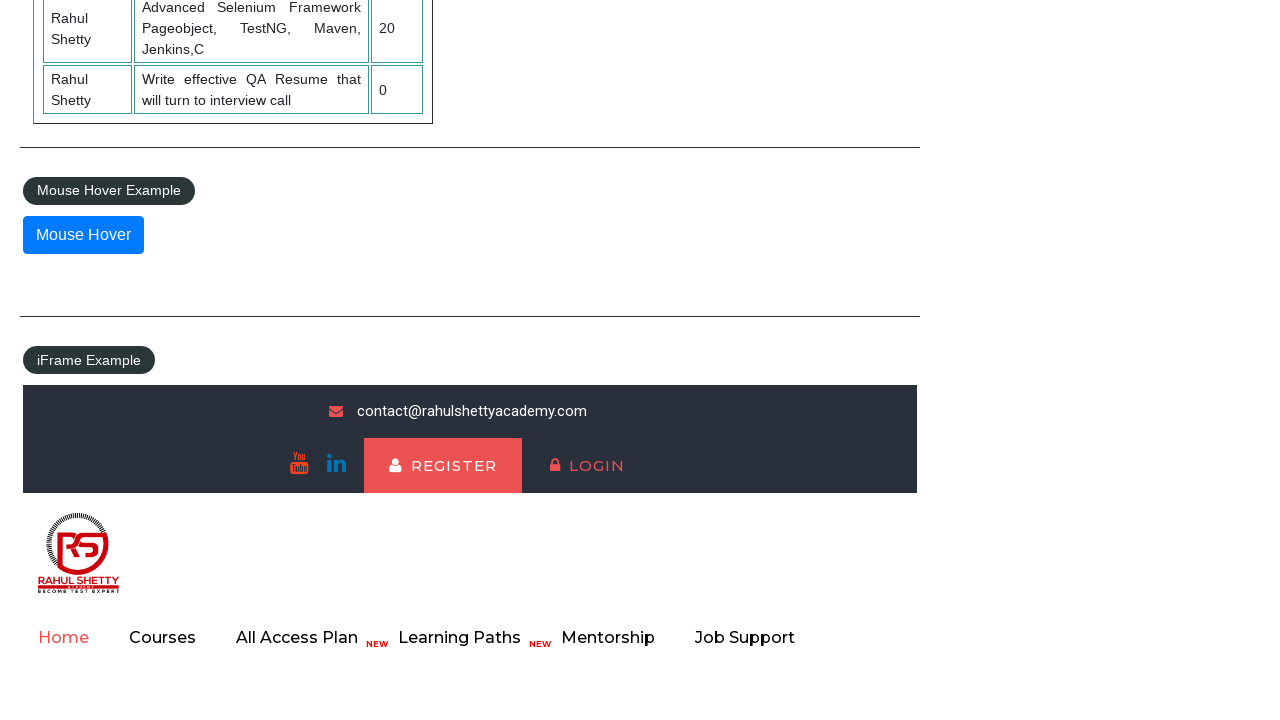

Hovered over mouse hover button to reveal dropdown menu at (83, 235) on #mousehover
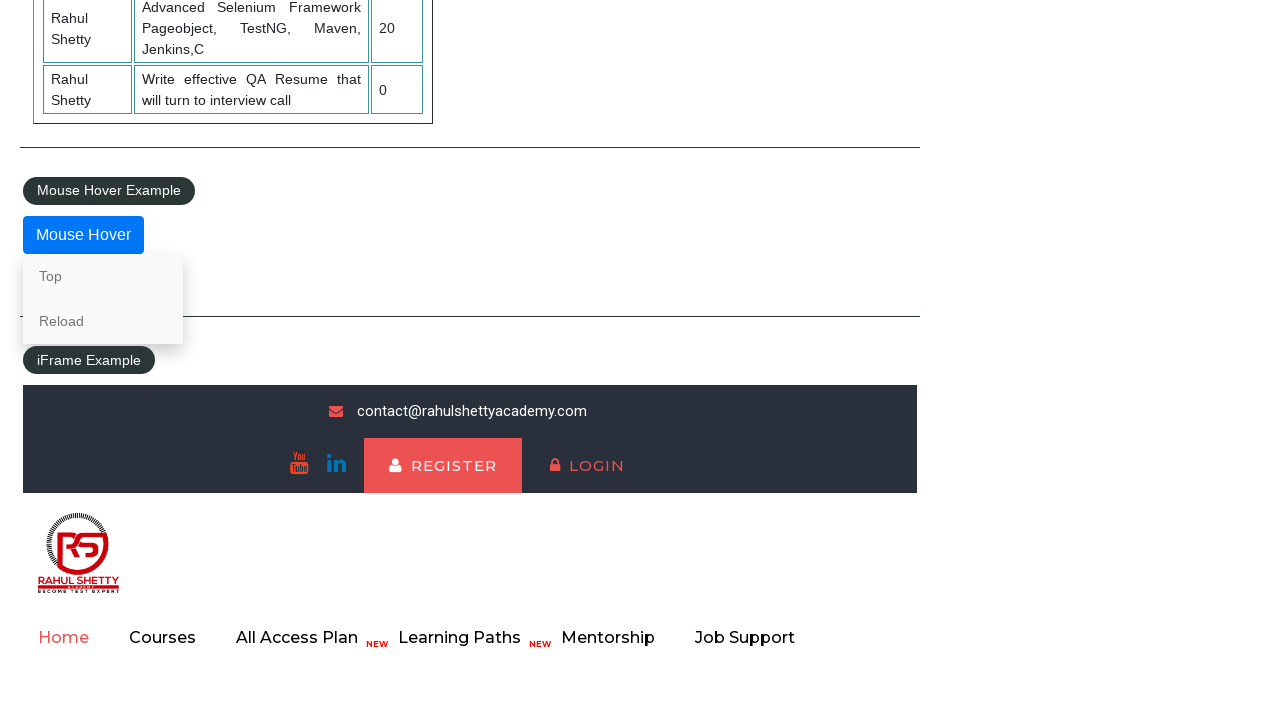

Clicked 'Top' menu option from dropdown at (103, 276) on a:has-text('Top')
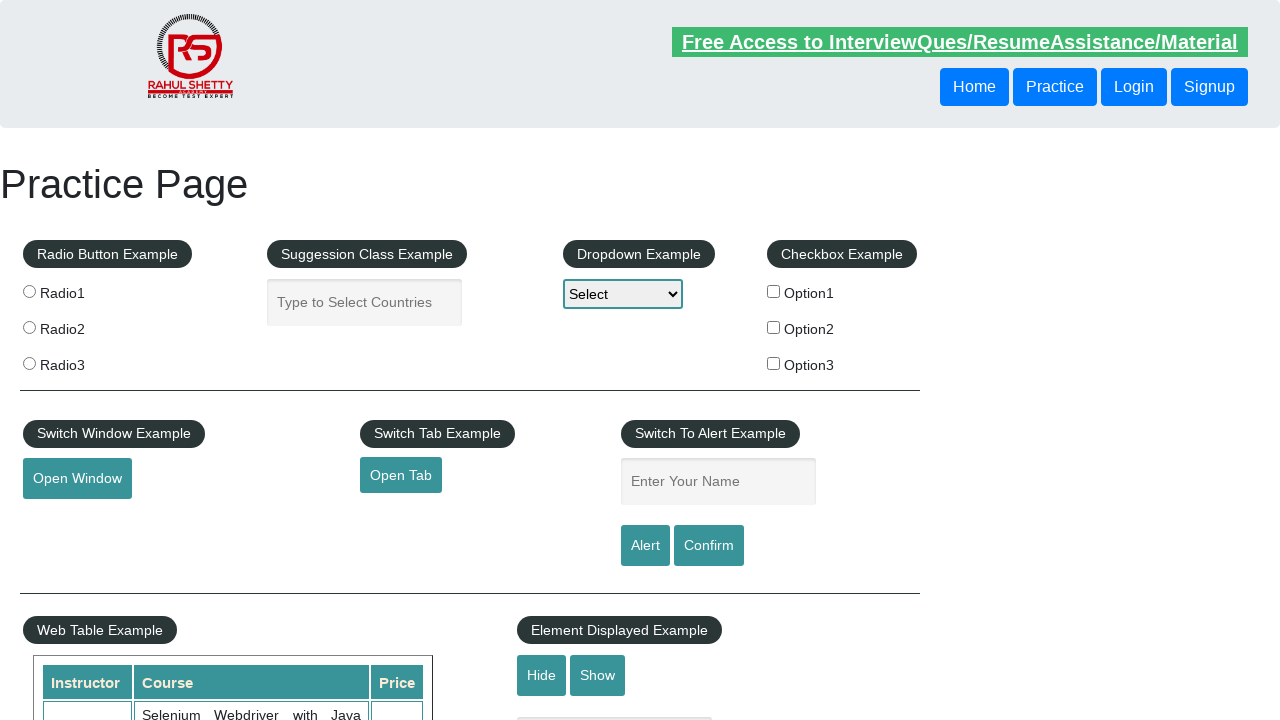

Scrolled back down to iFrame Example legend after page scrolled to top
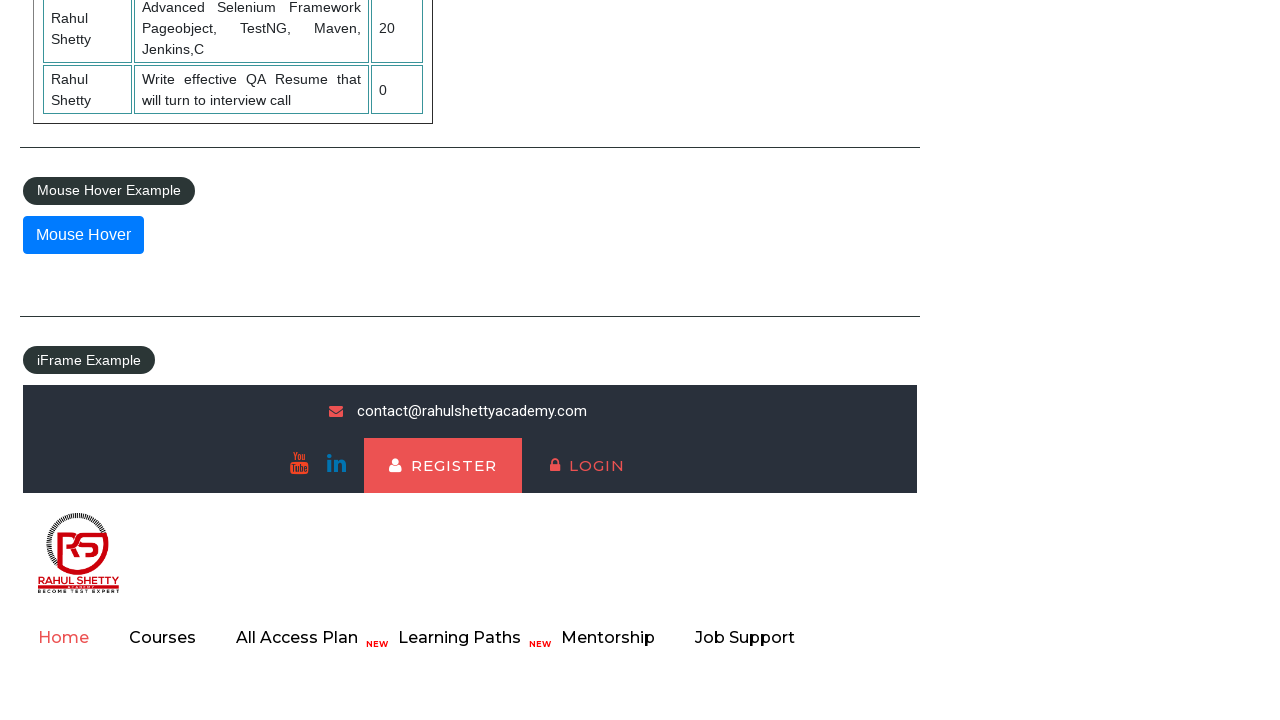

Hovered over mouse hover button again to reveal dropdown menu at (83, 235) on #mousehover
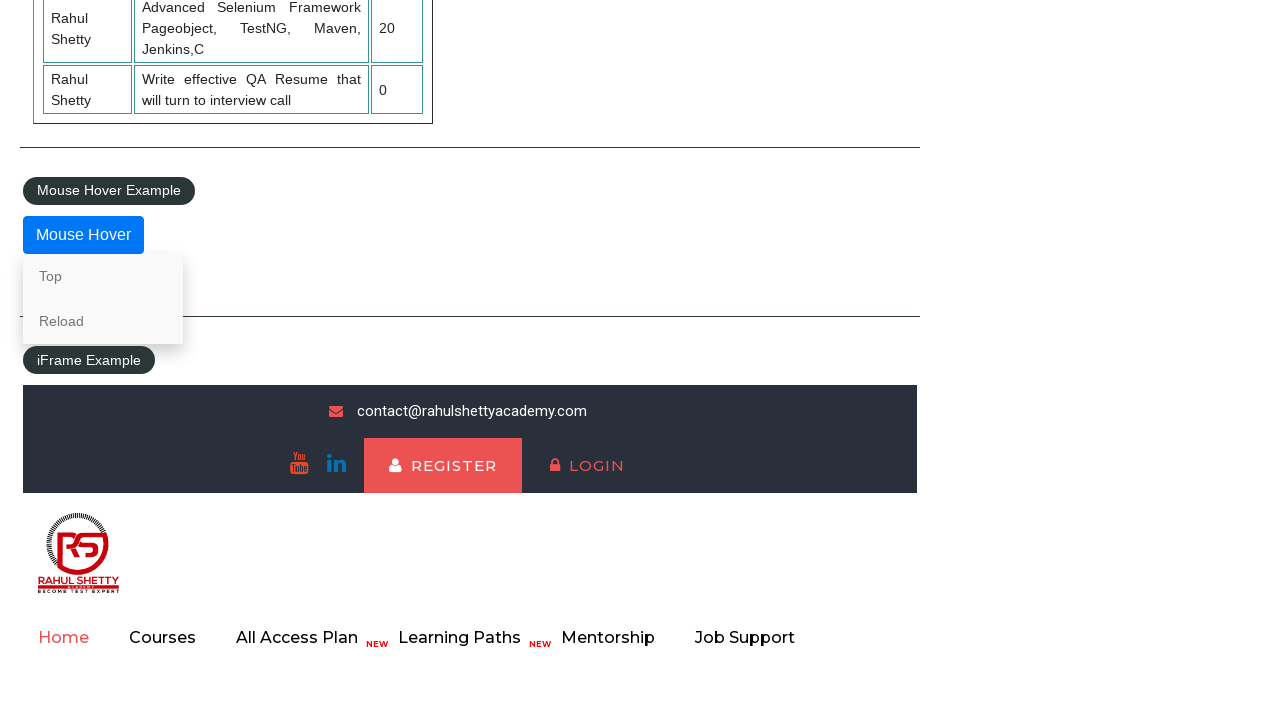

Clicked 'Top' menu option from dropdown again at (103, 276) on a:has-text('Top')
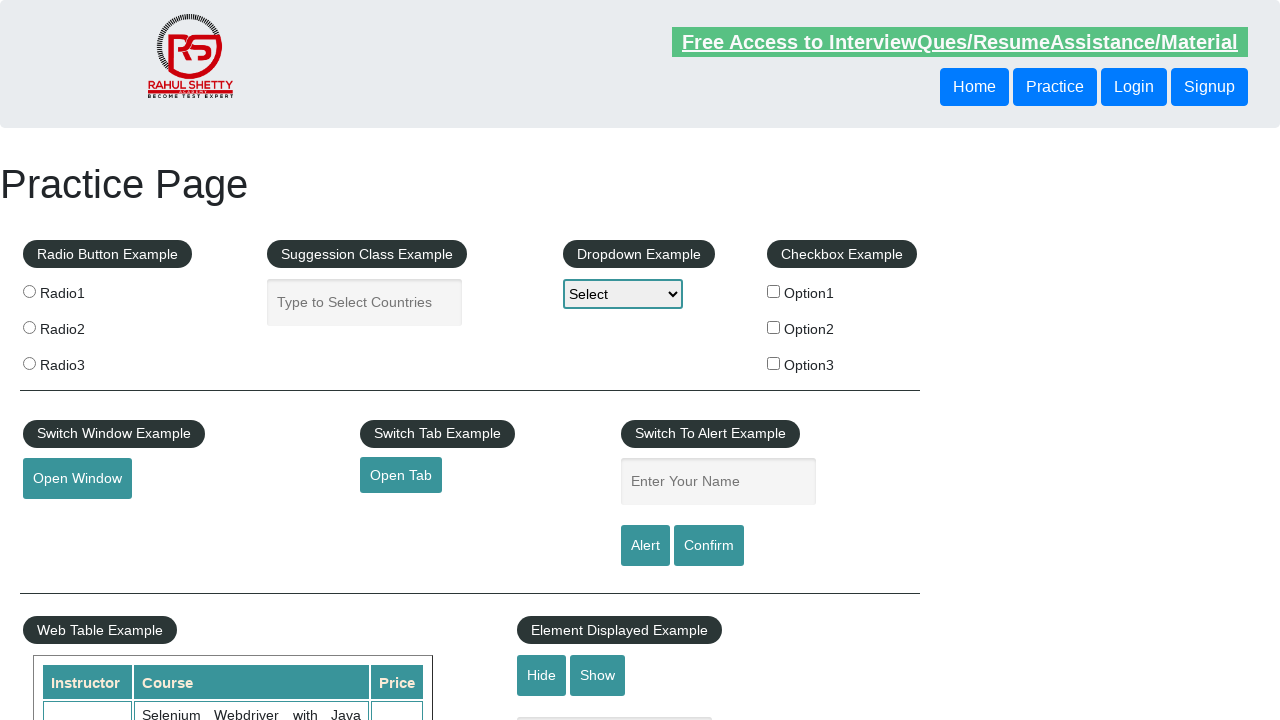

Scrolled back down to iFrame Example legend
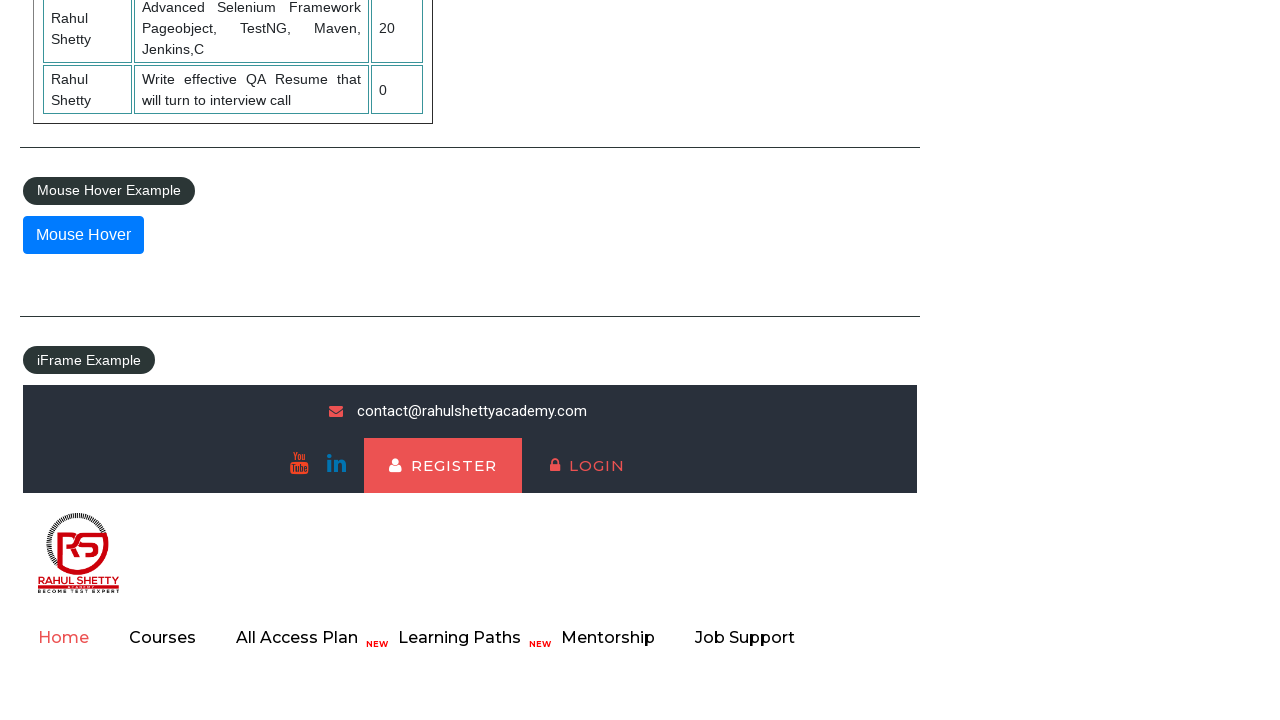

Hovered over mouse hover button to reveal dropdown menu at (83, 235) on #mousehover
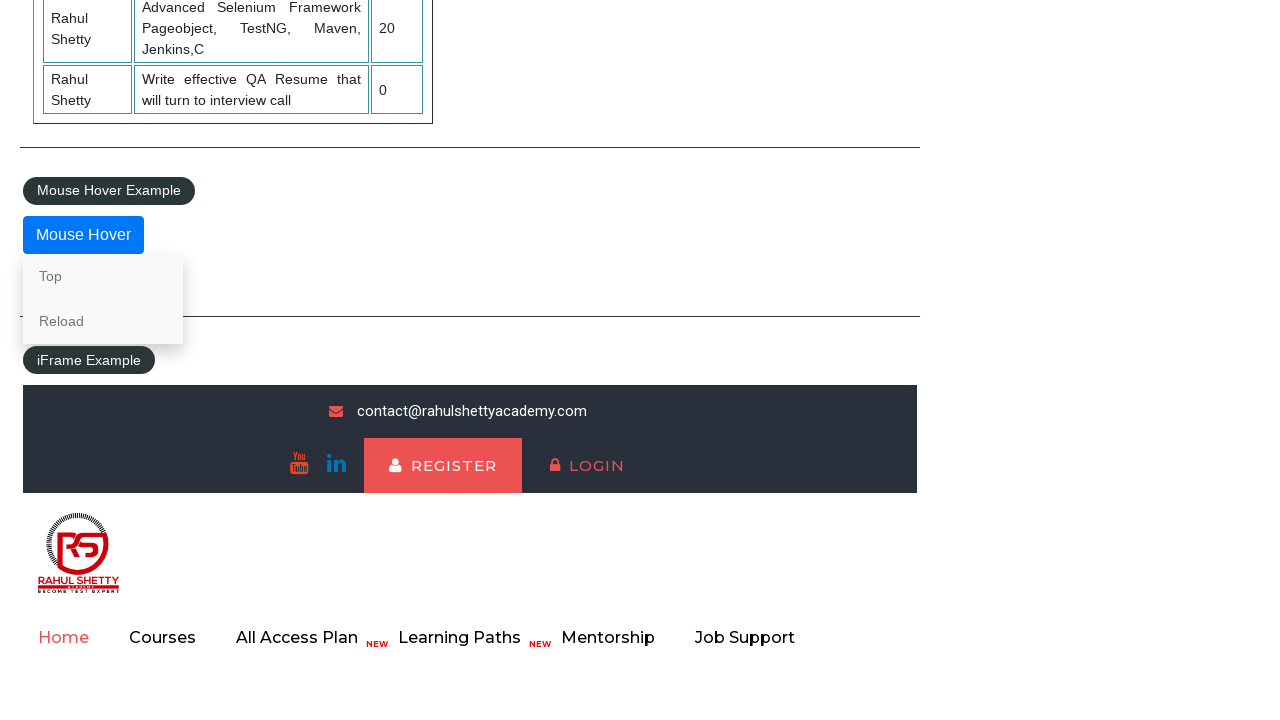

Clicked 'Reload' menu option from dropdown at (103, 321) on a:has-text('Reload')
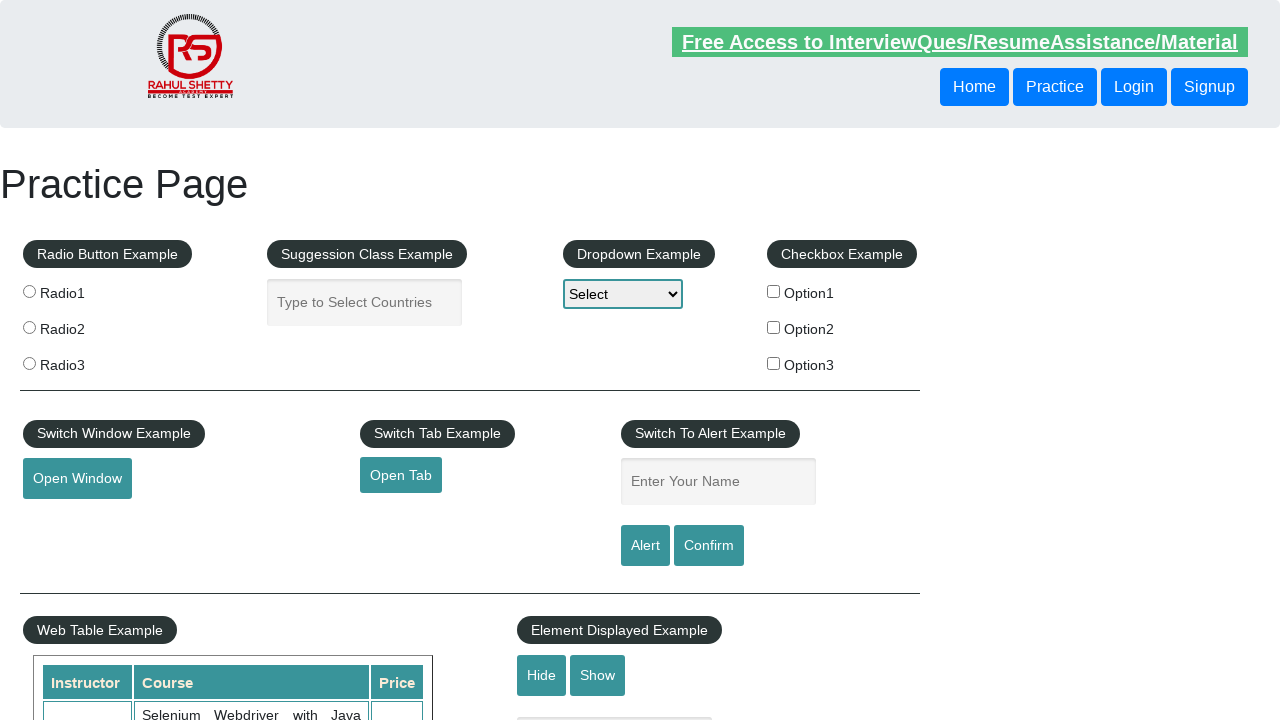

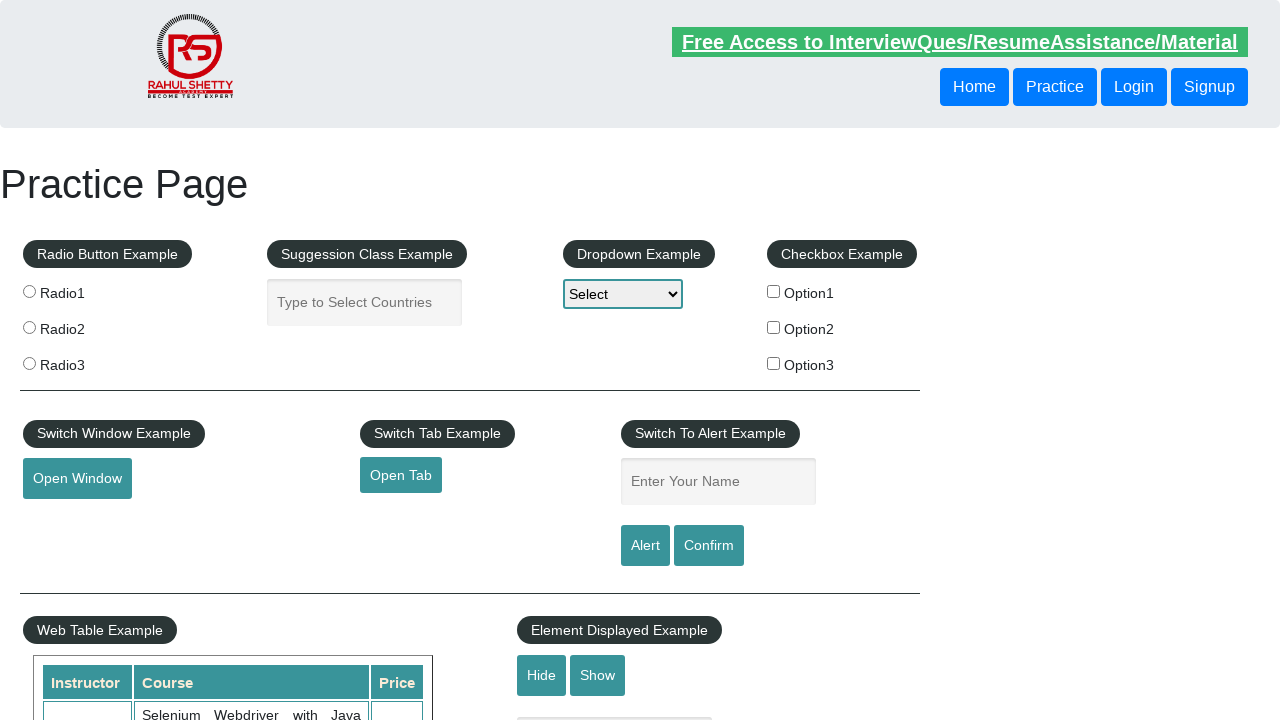